Tests the current address field by entering an address into the text area

Starting URL: https://demoqa.com/text-box

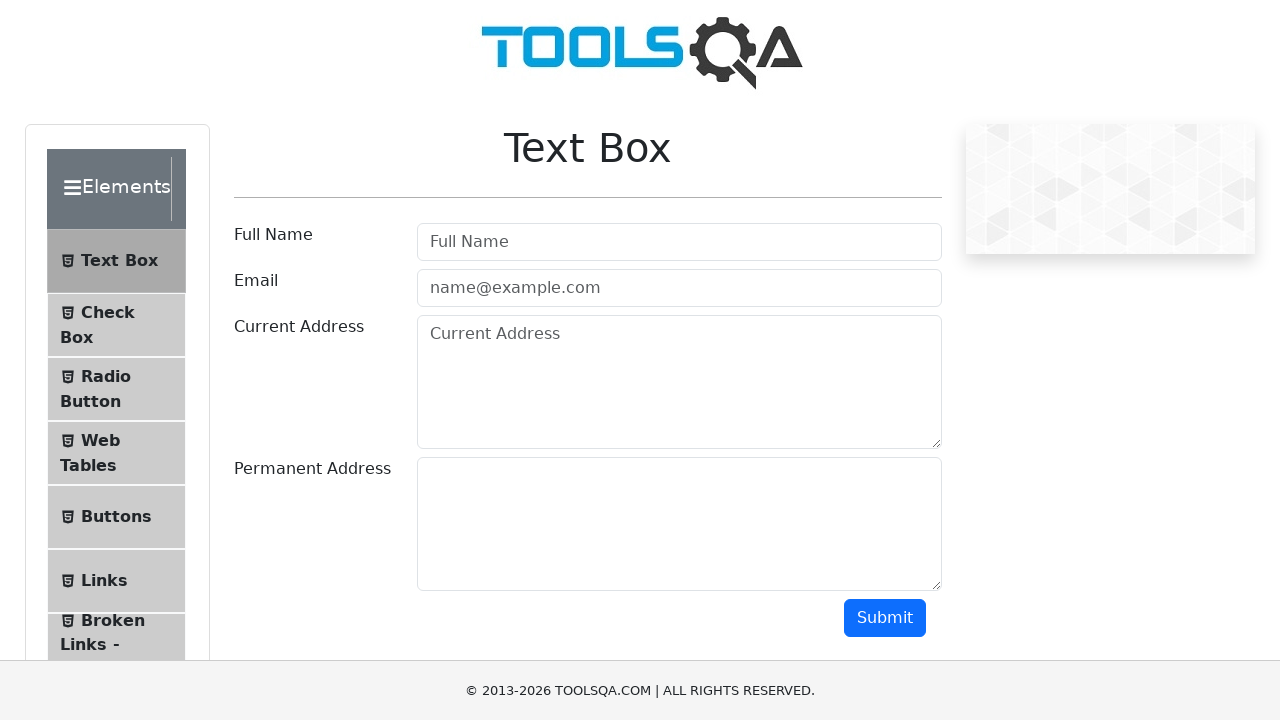

Filled current address field with '123 Main Street, Anytown, USA' on #currentAddress
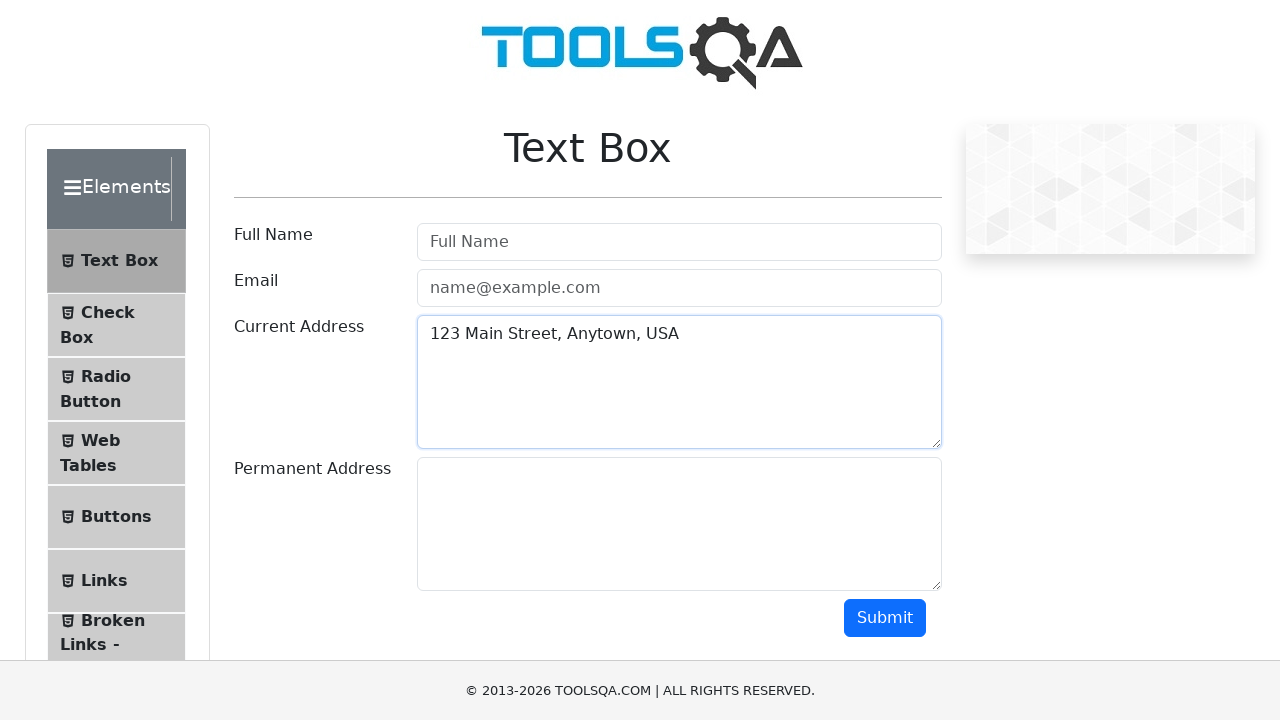

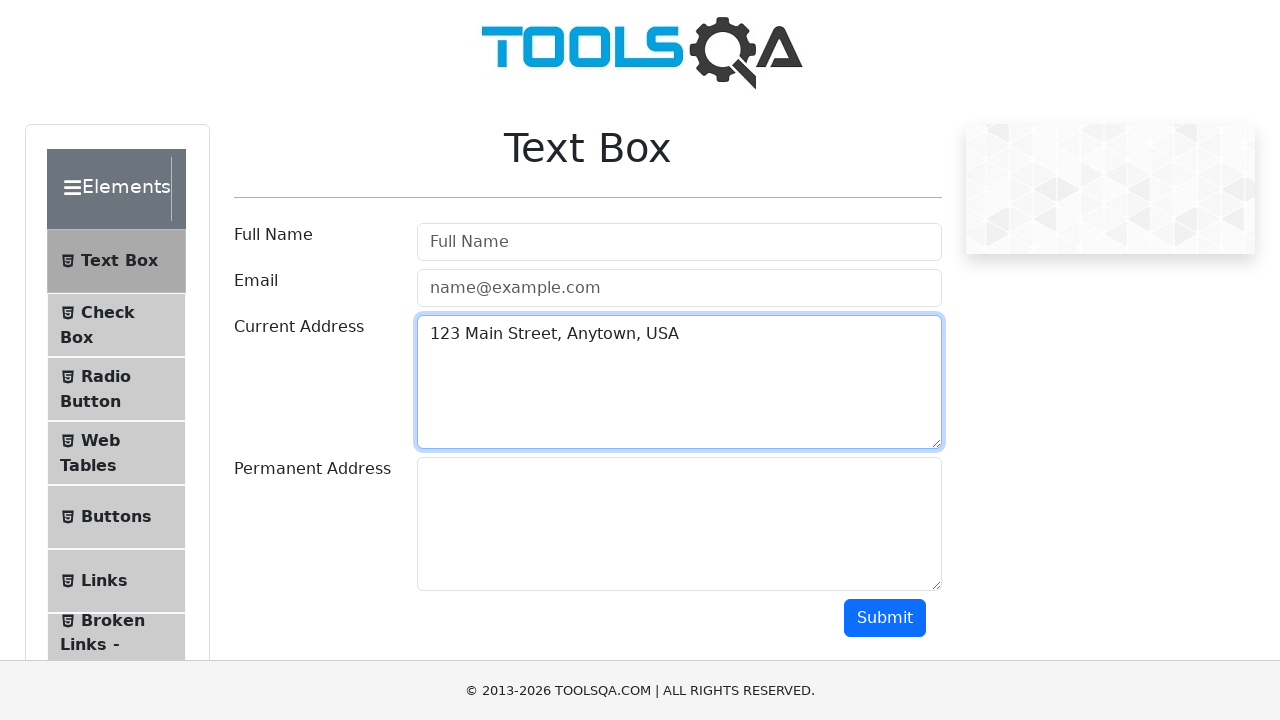